Tests Yahoo Japan's route search functionality by entering departure and arrival stations, submitting the search, and sorting results by cheapest fare

Starting URL: https://www.yahoo.co.jp/

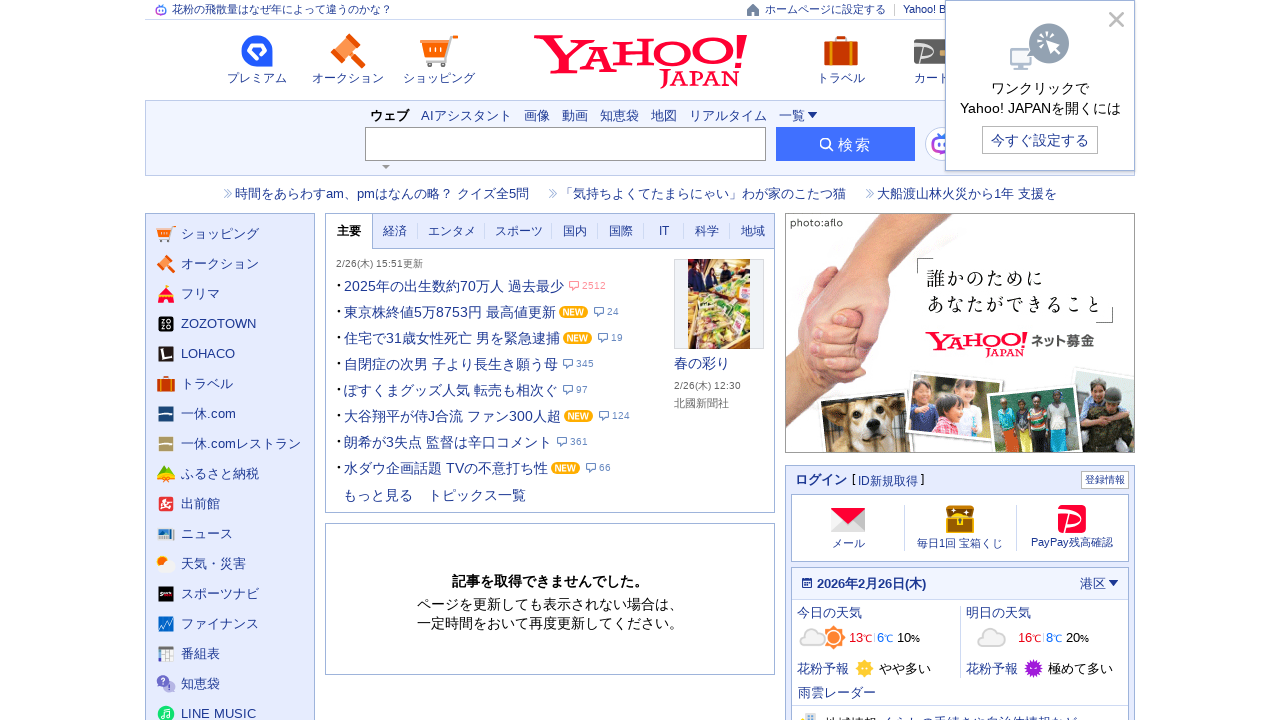

Clicked on route information link at (207, 361) on text=路線情報
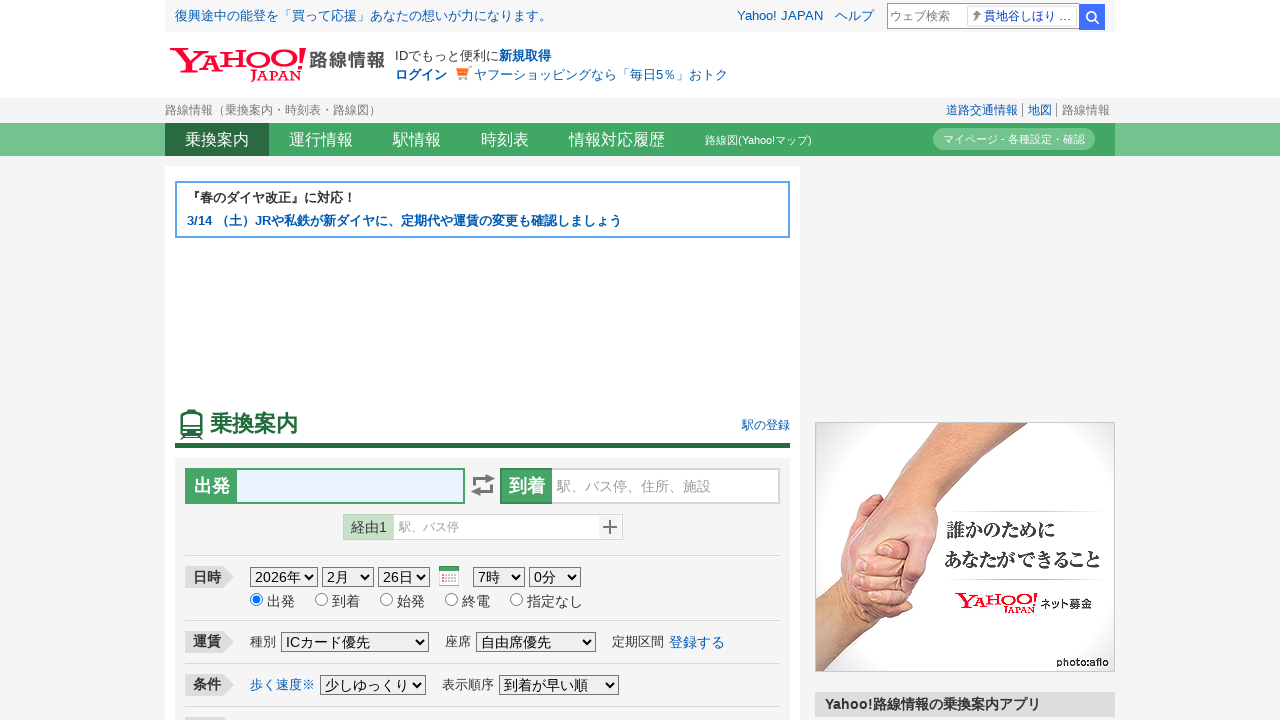

Filled departure station with '元住吉' on input[name='from']
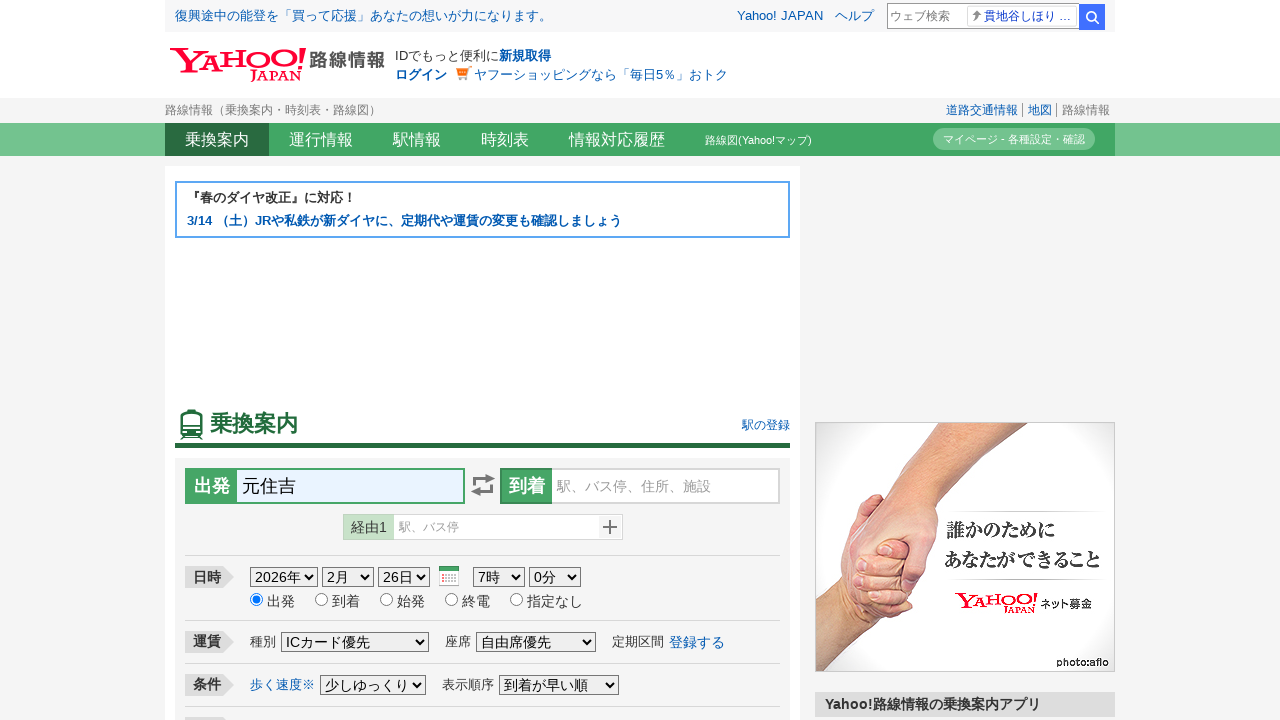

Filled arrival station with '三田' on input[name='to']
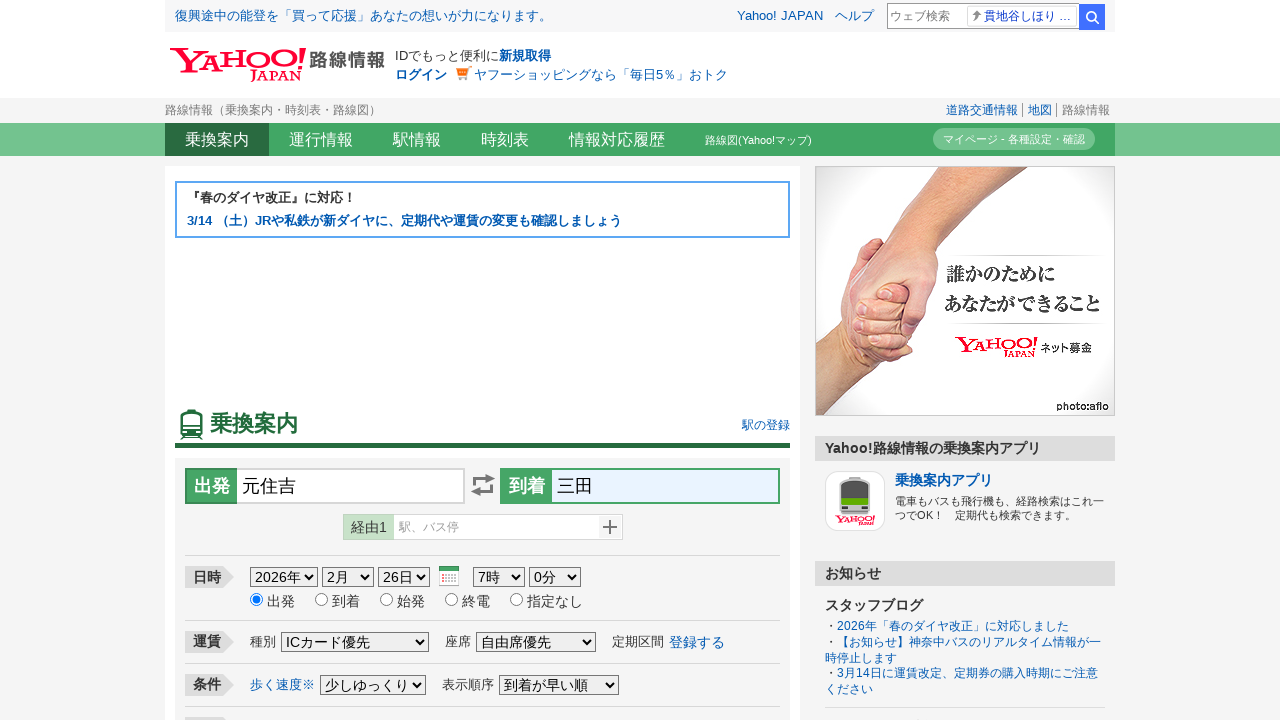

Submitted route search form at (482, 361) on #searchModuleSubmit
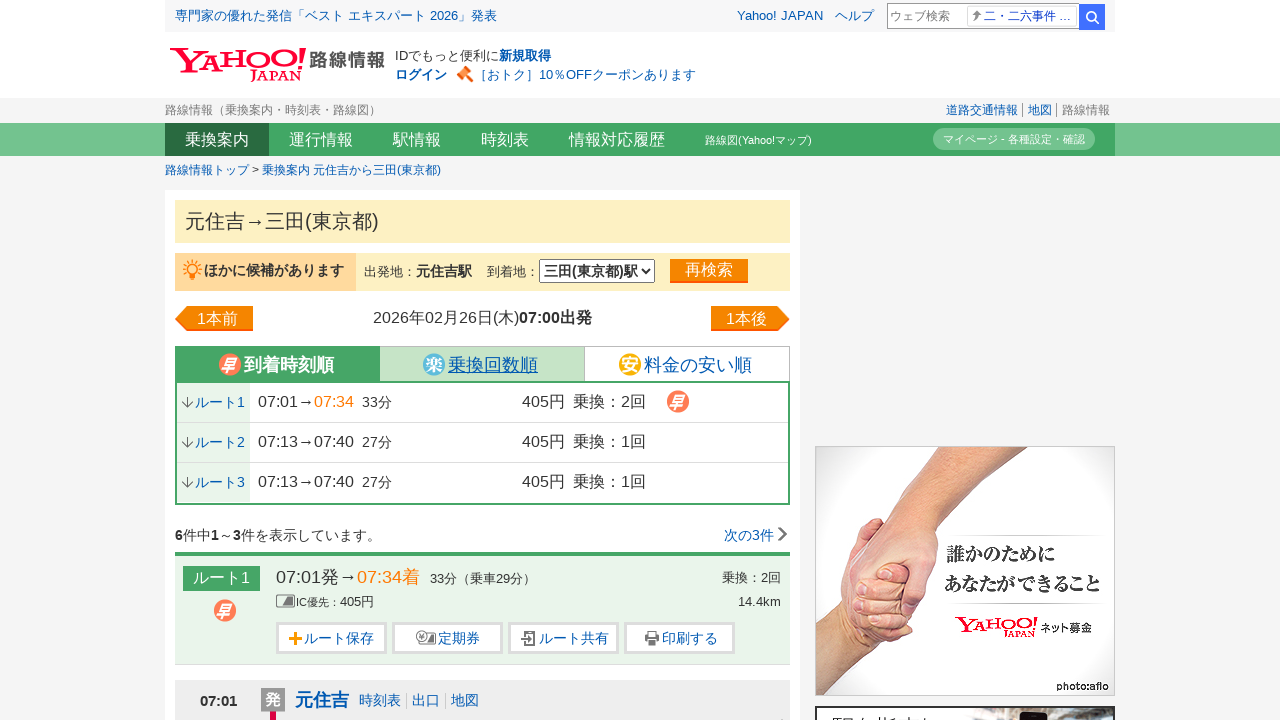

Clicked on sort by cheapest fare option at (630, 365) on text=料金の安い順
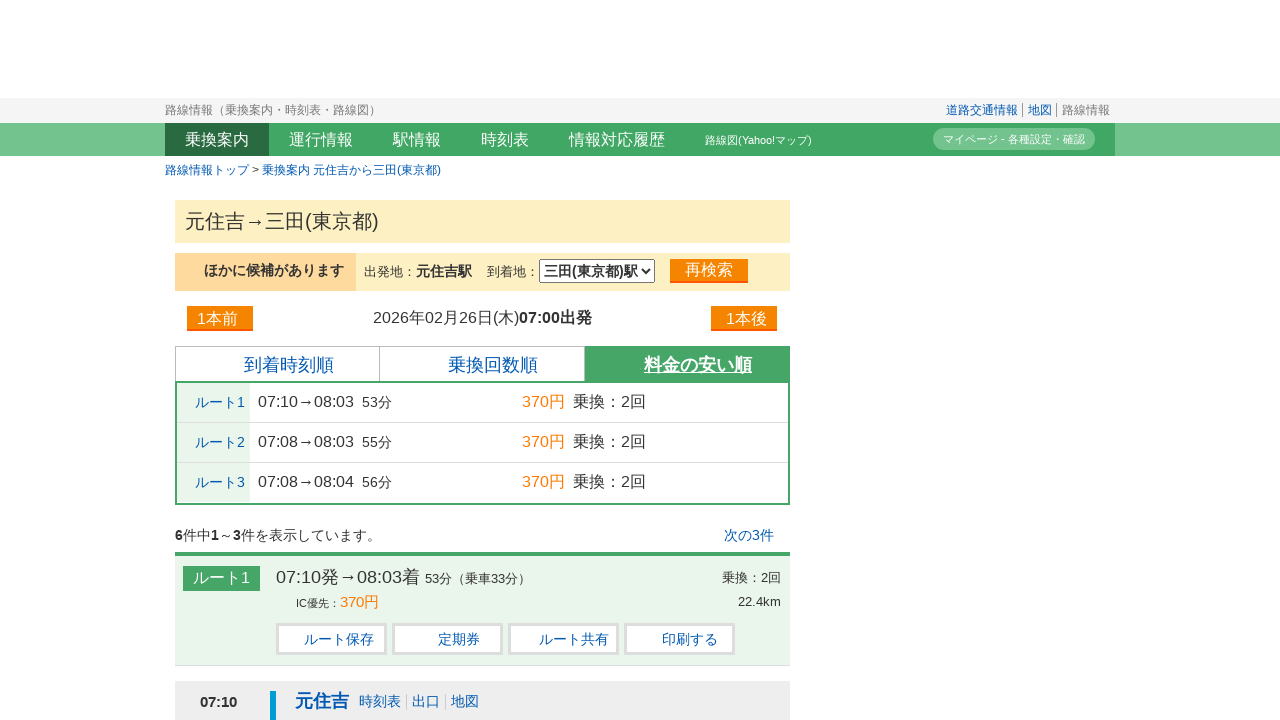

Sorted results loaded successfully
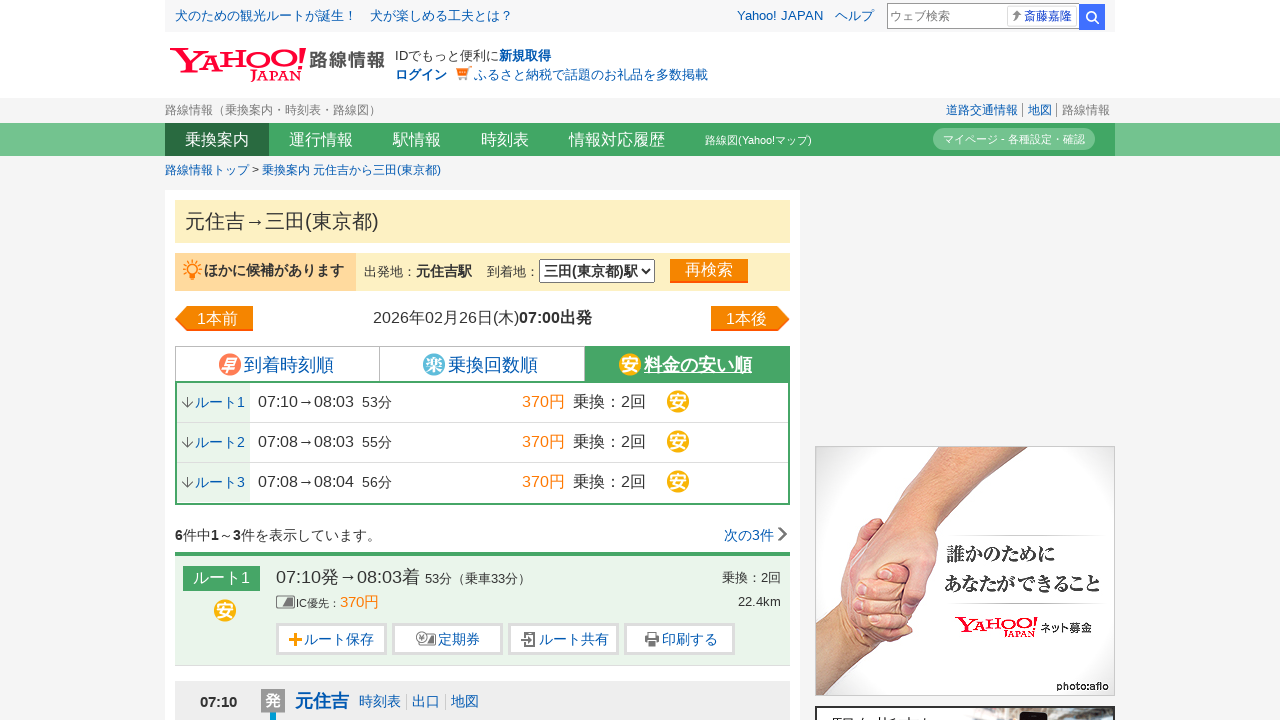

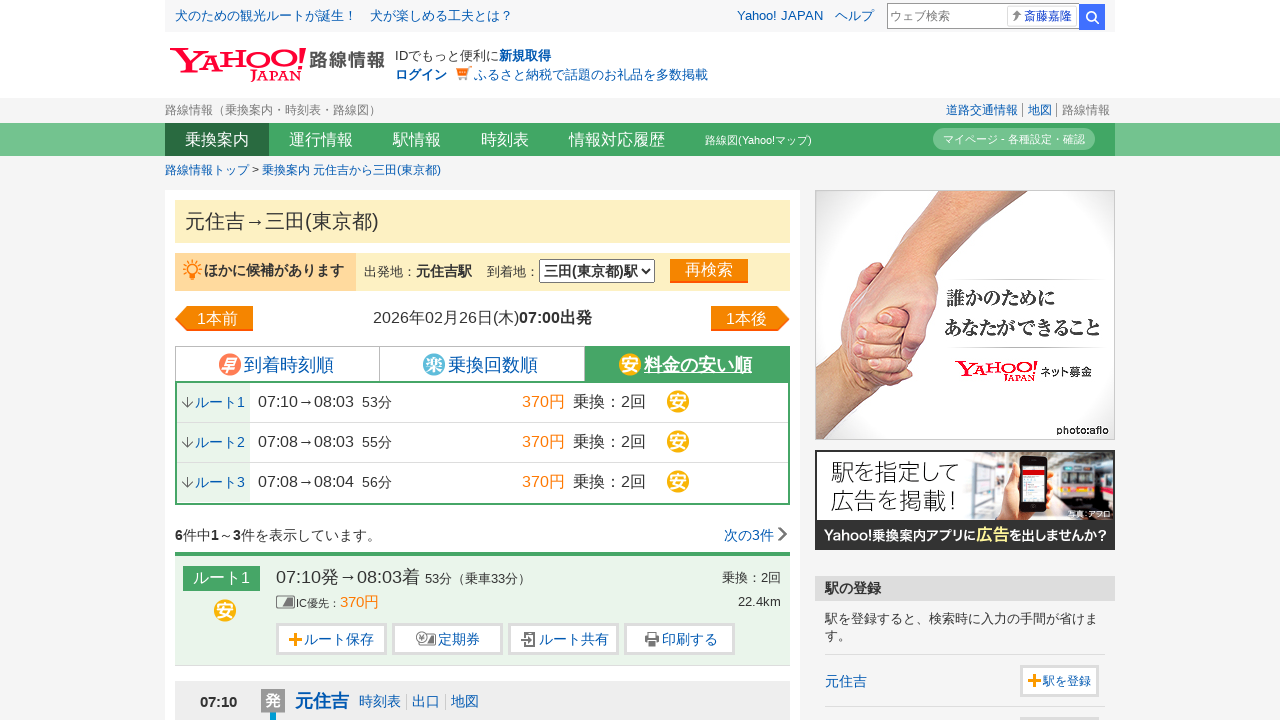